Tests handling of a prompt dialog by clicking a button that triggers a prompt, entering text, and accepting it.

Starting URL: https://testautomationpractice.blogspot.com/

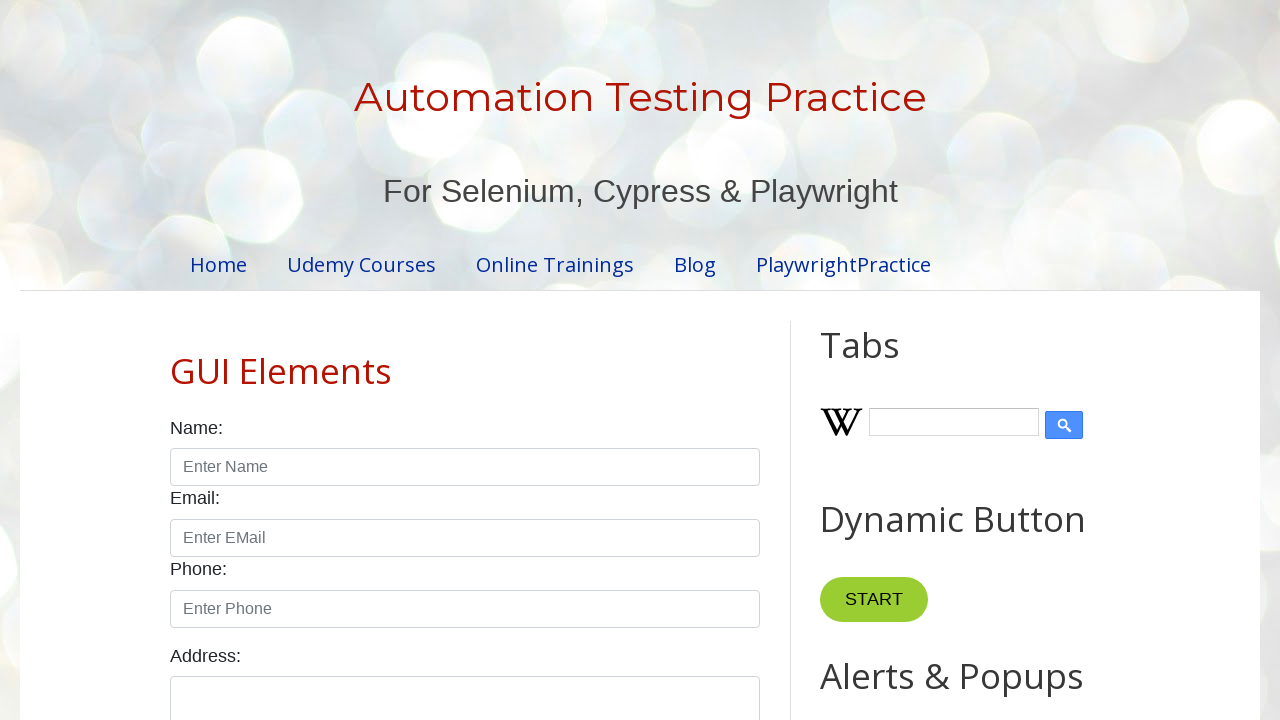

Set up dialog handler to accept prompts with text 'hello there'
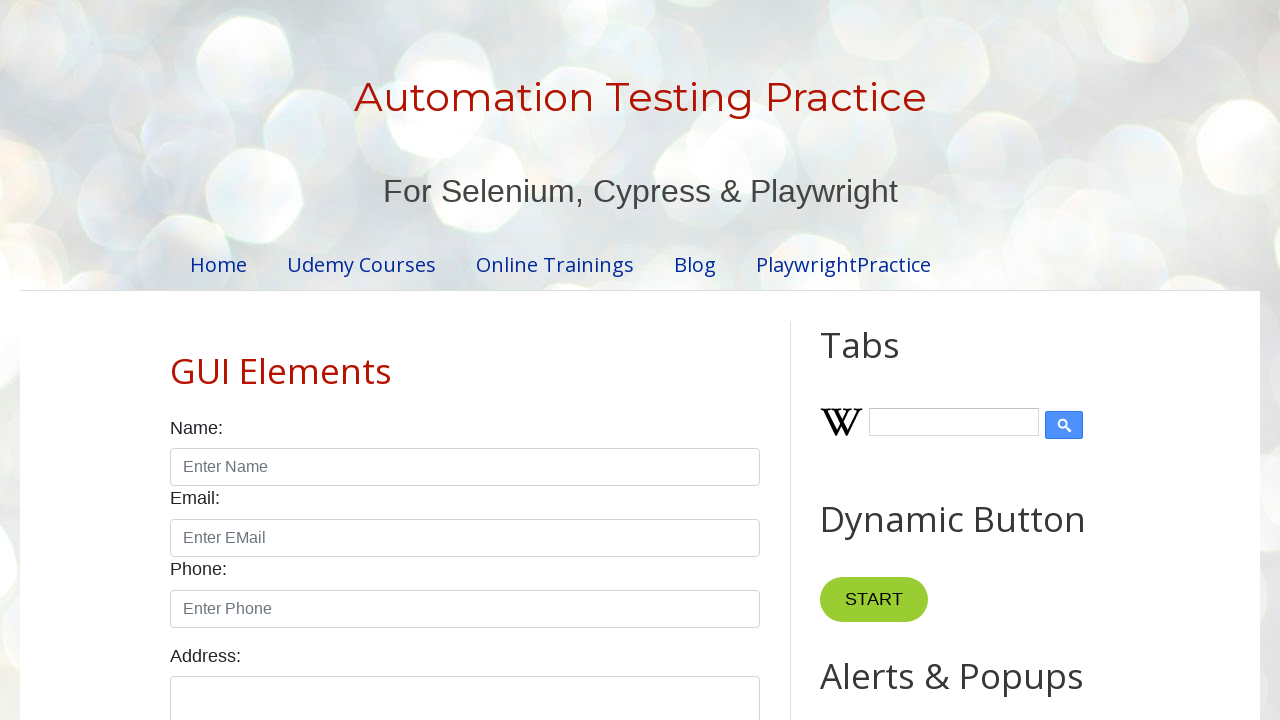

Set viewport size to 1920x1080
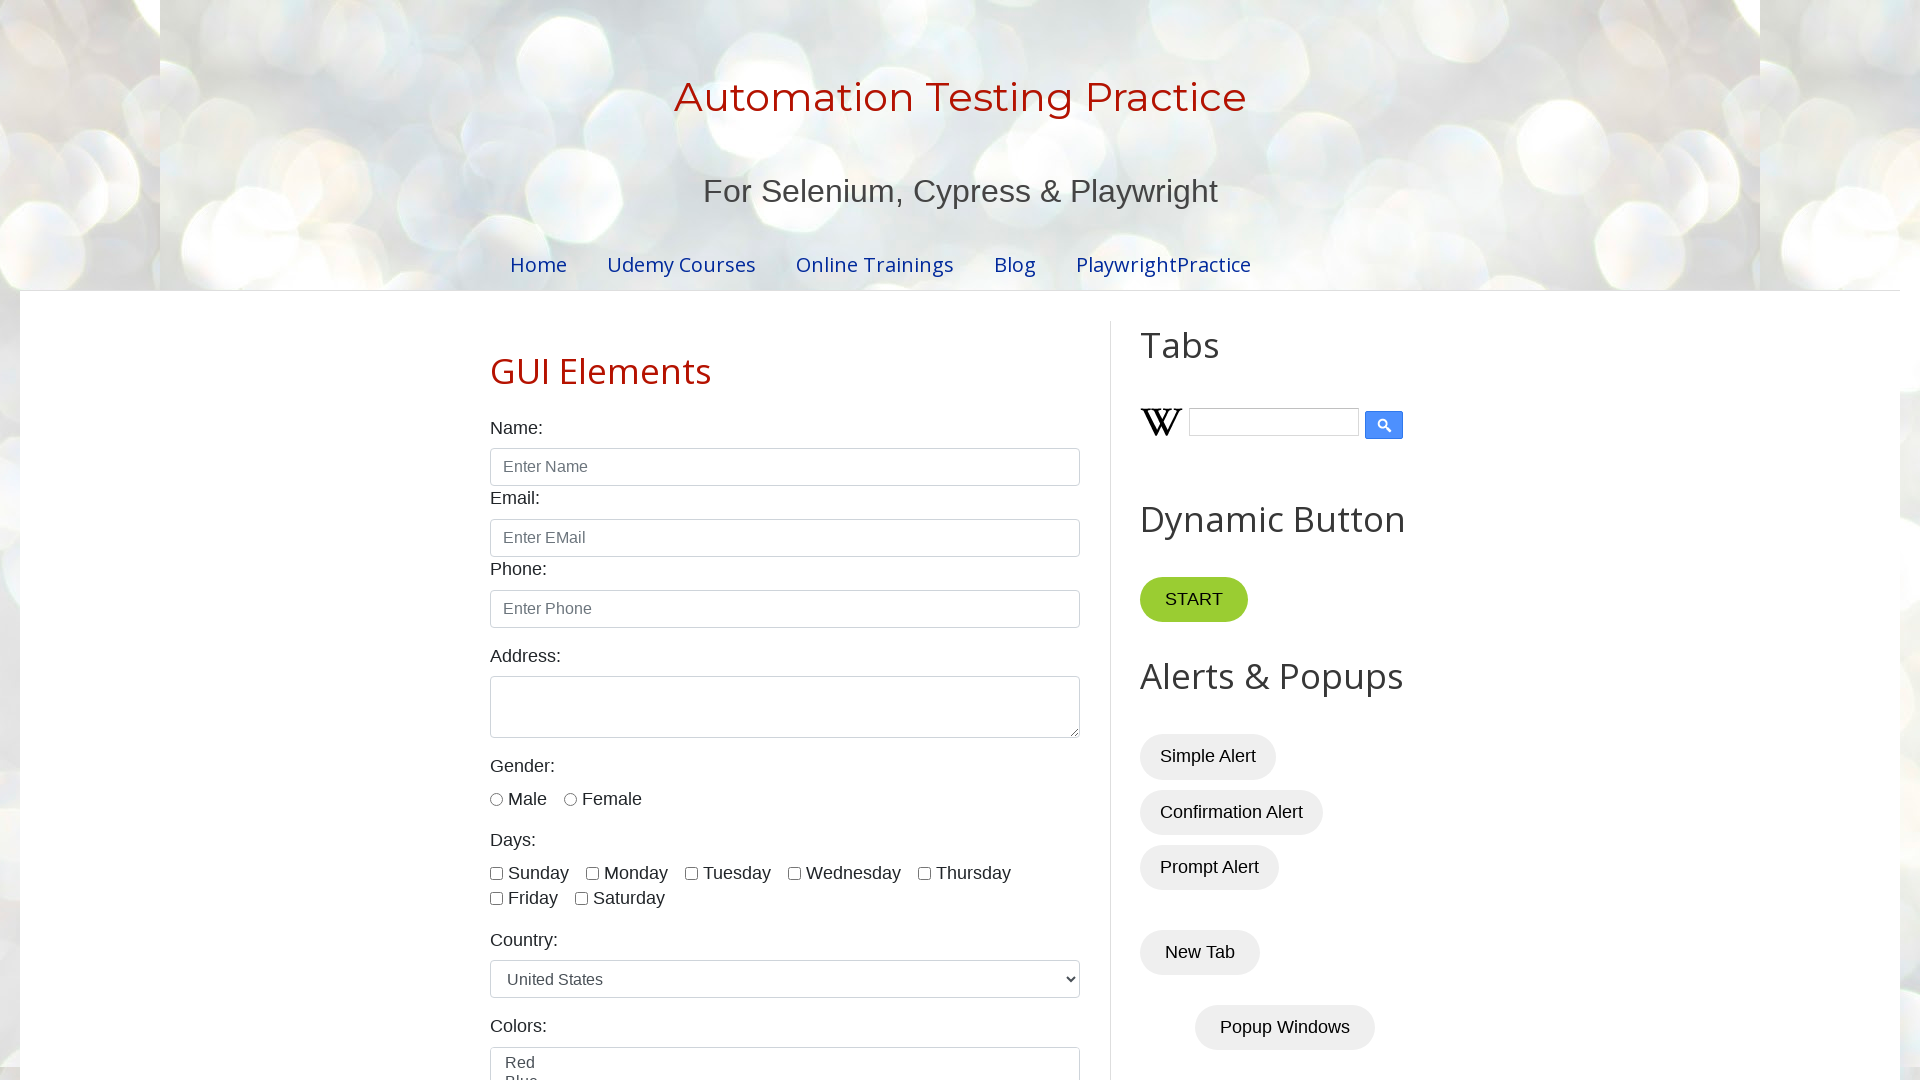

Clicked prompt button to trigger prompt dialog at (1210, 867) on button#promptBtn
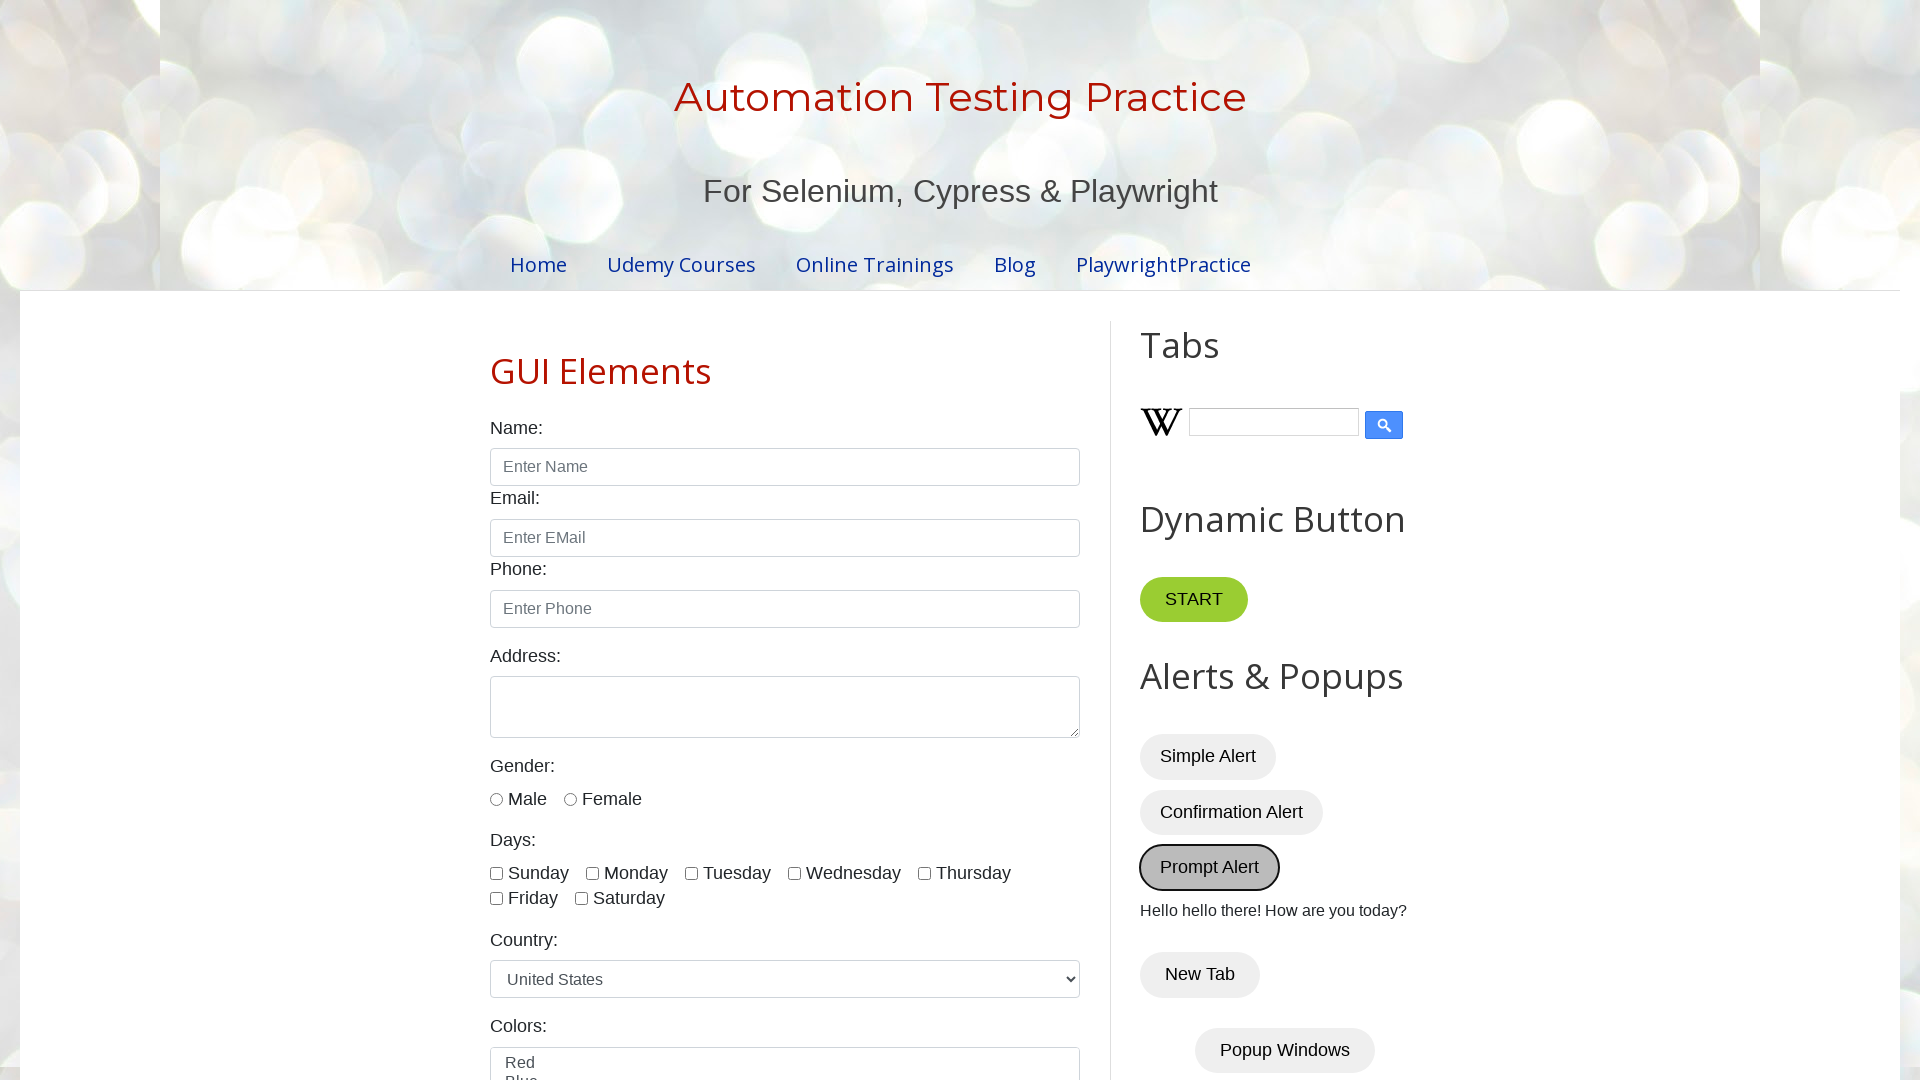

Waited 500ms for dialog to be handled
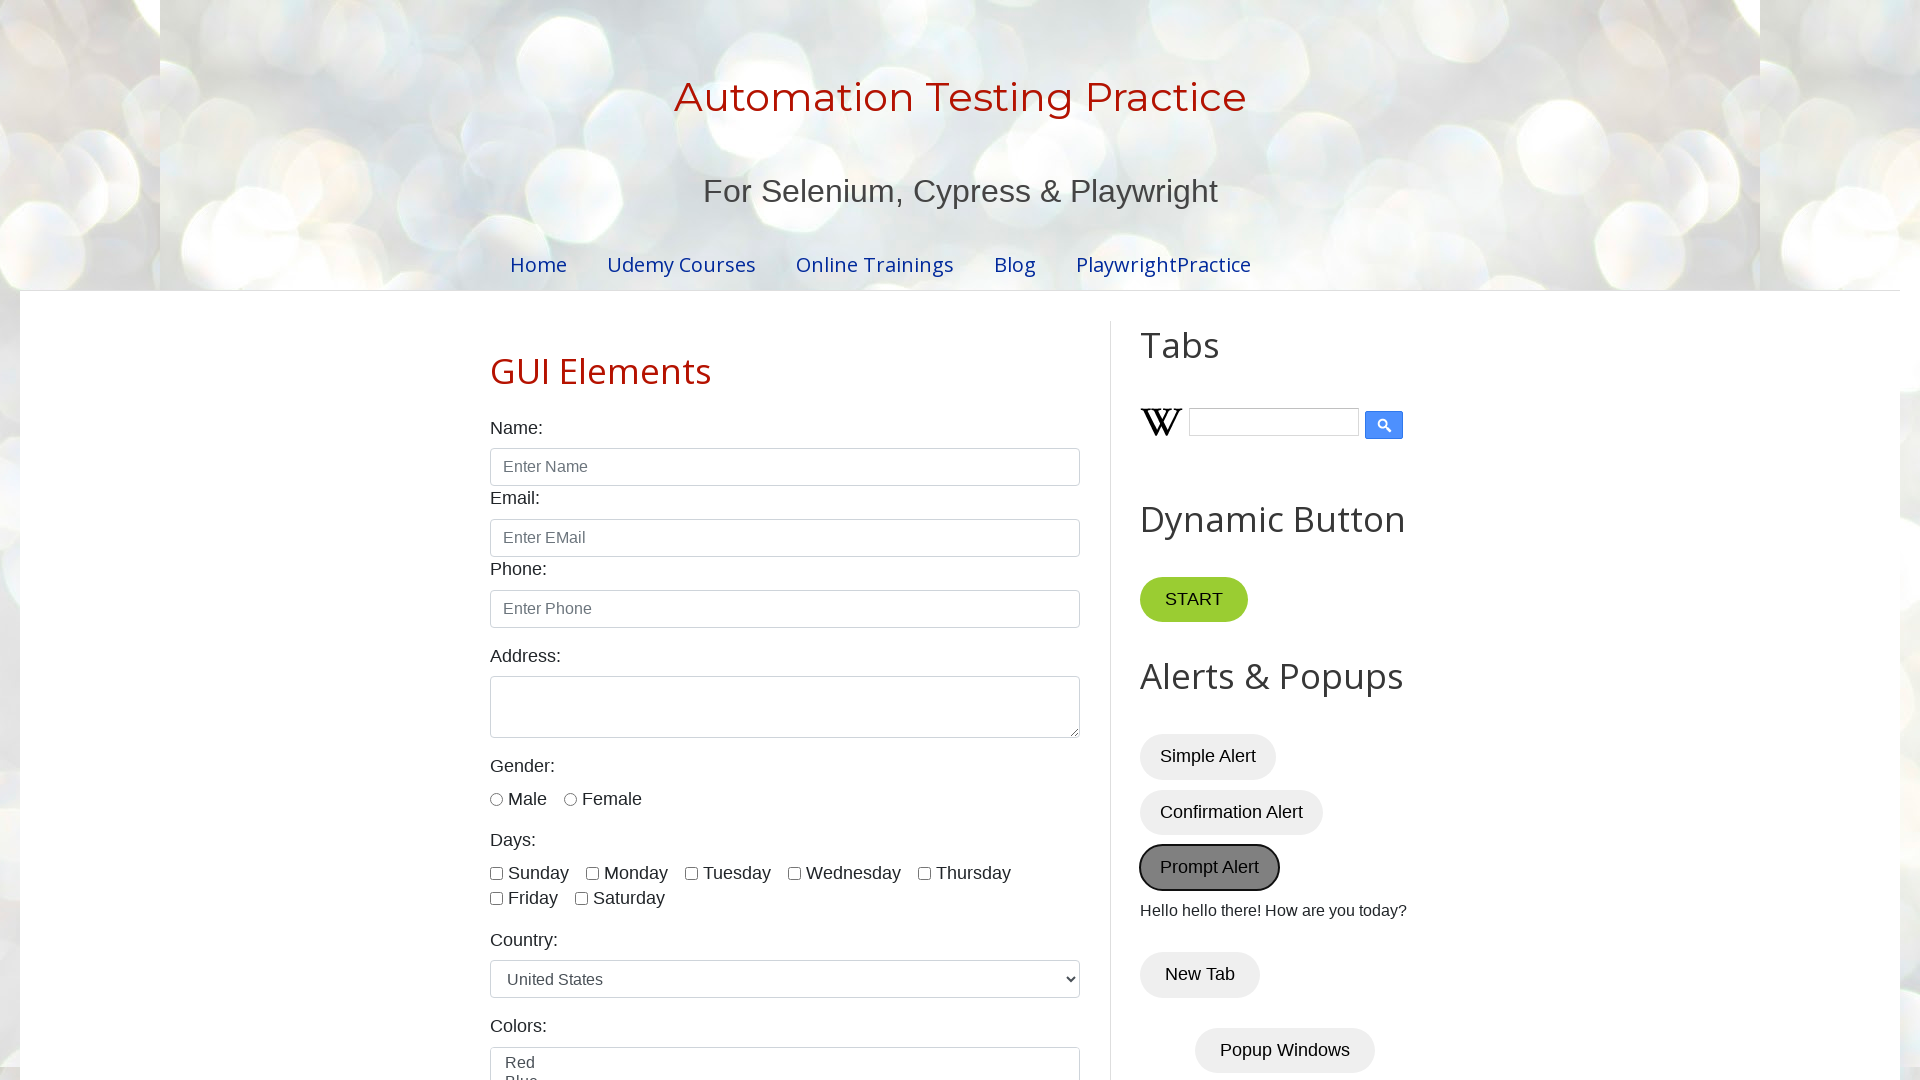

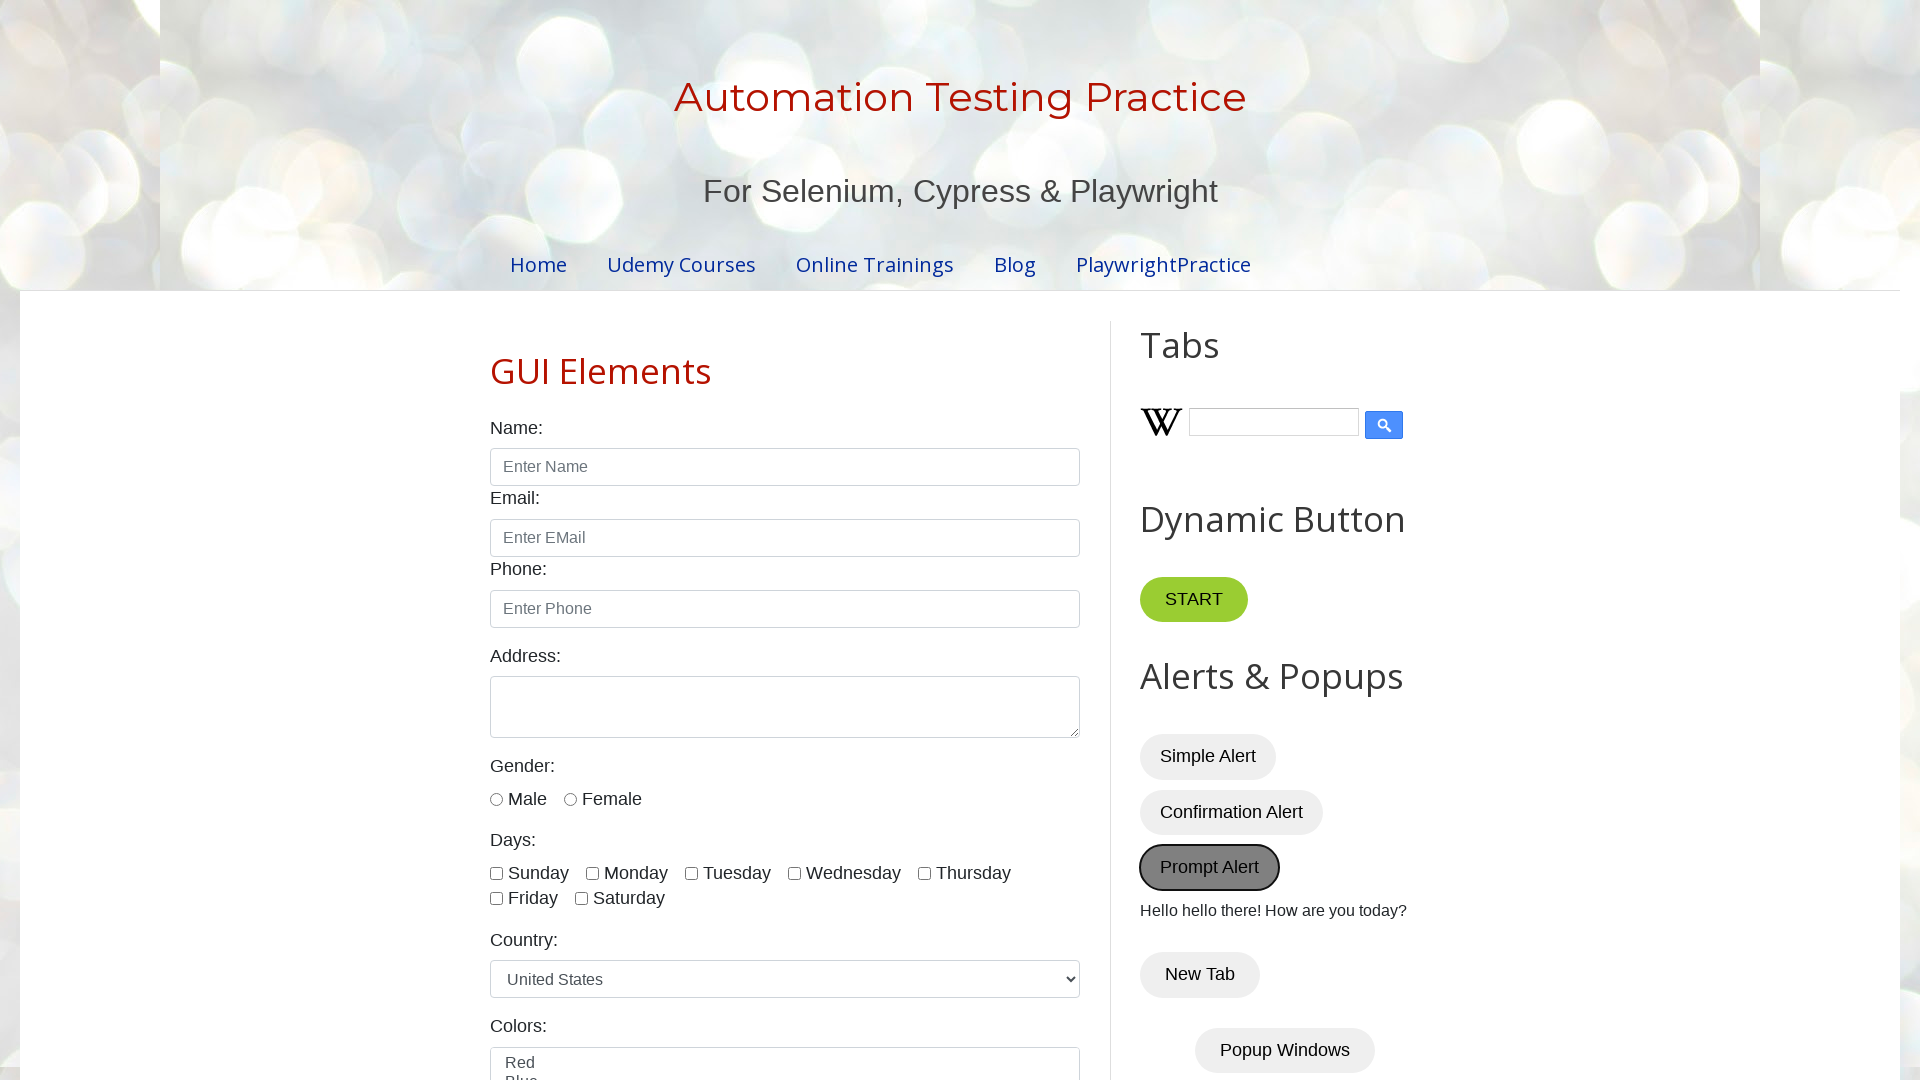